Tests the cookies page by clicking the refresh cookies button and verifying the default cookies are displayed.

Starting URL: https://bonigarcia.dev/selenium-webdriver-java/

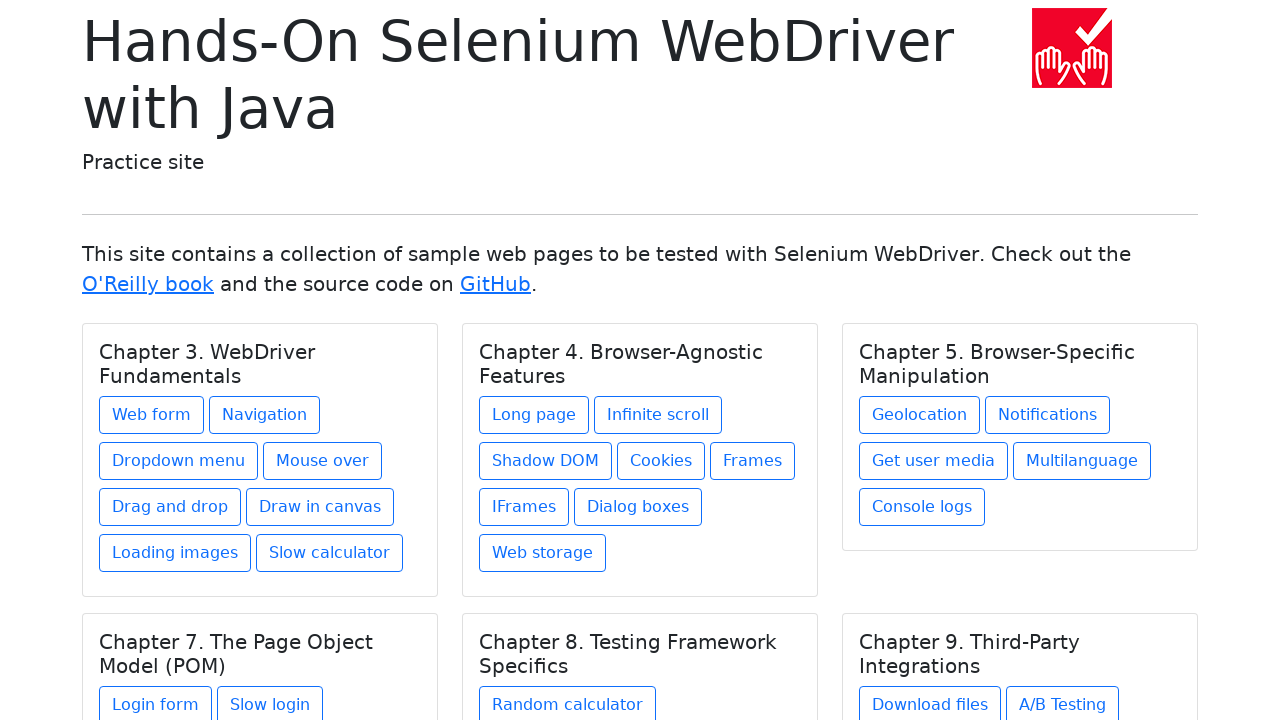

Clicked Cookies link from Chapter 4 section at (661, 461) on xpath=//div[@class='card-body']/h5[contains(@class, 'card-title') and text() = '
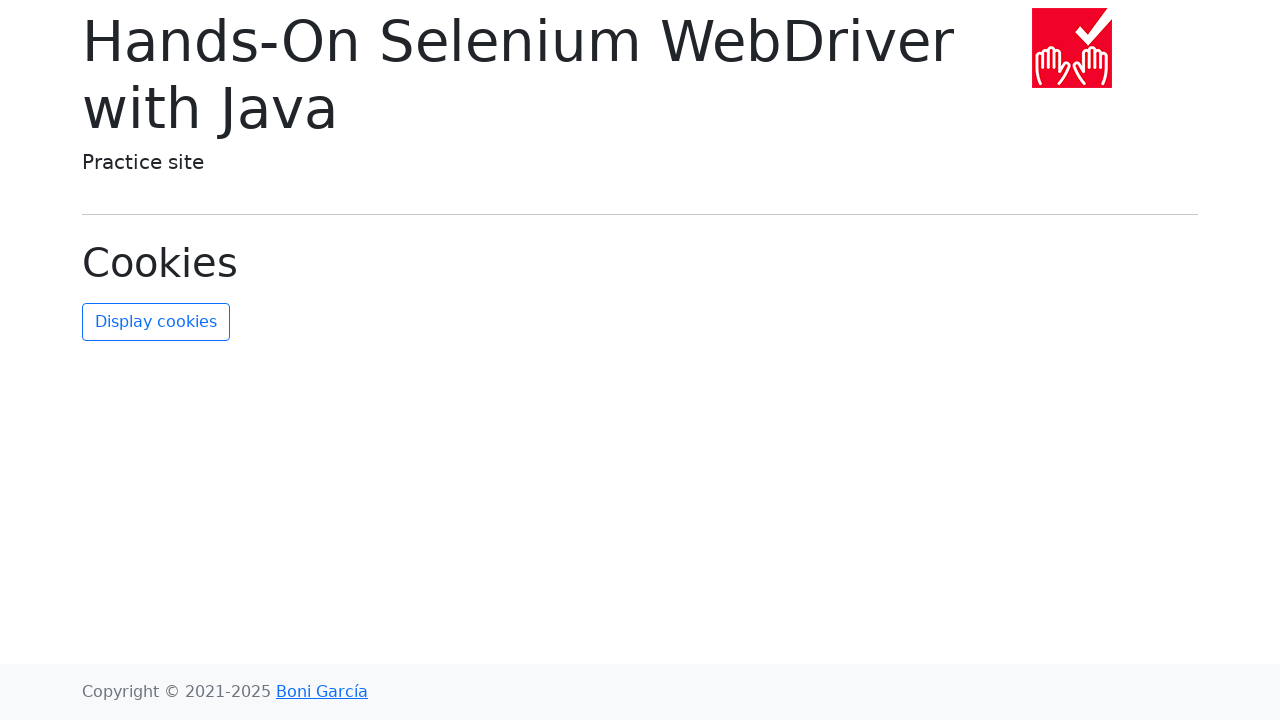

Clicked refresh cookies button at (156, 322) on #refresh-cookies
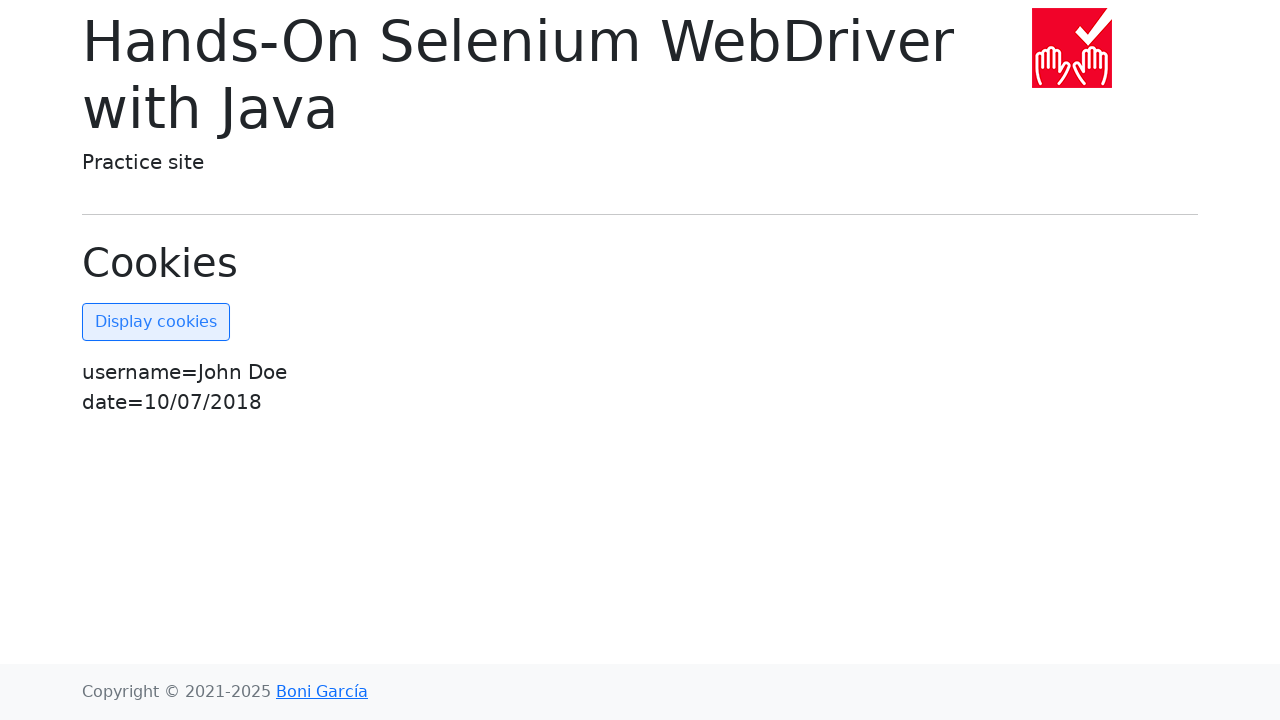

Verified default cookies list is displayed
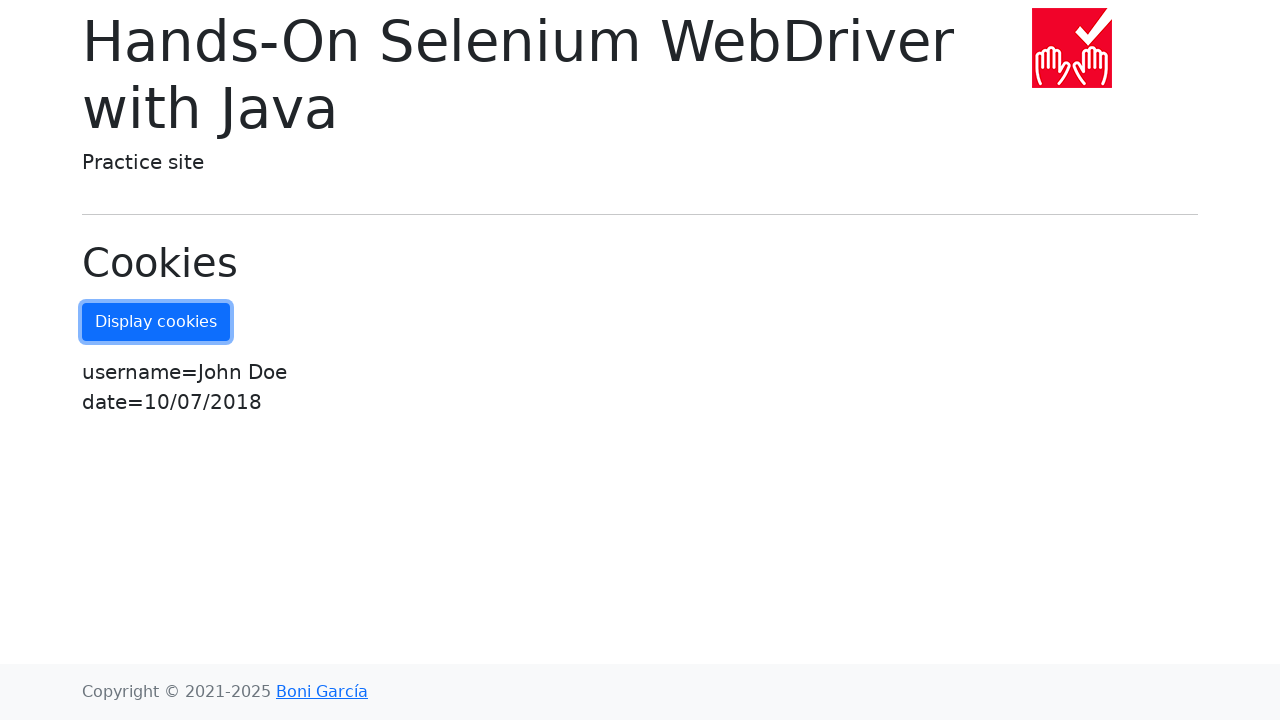

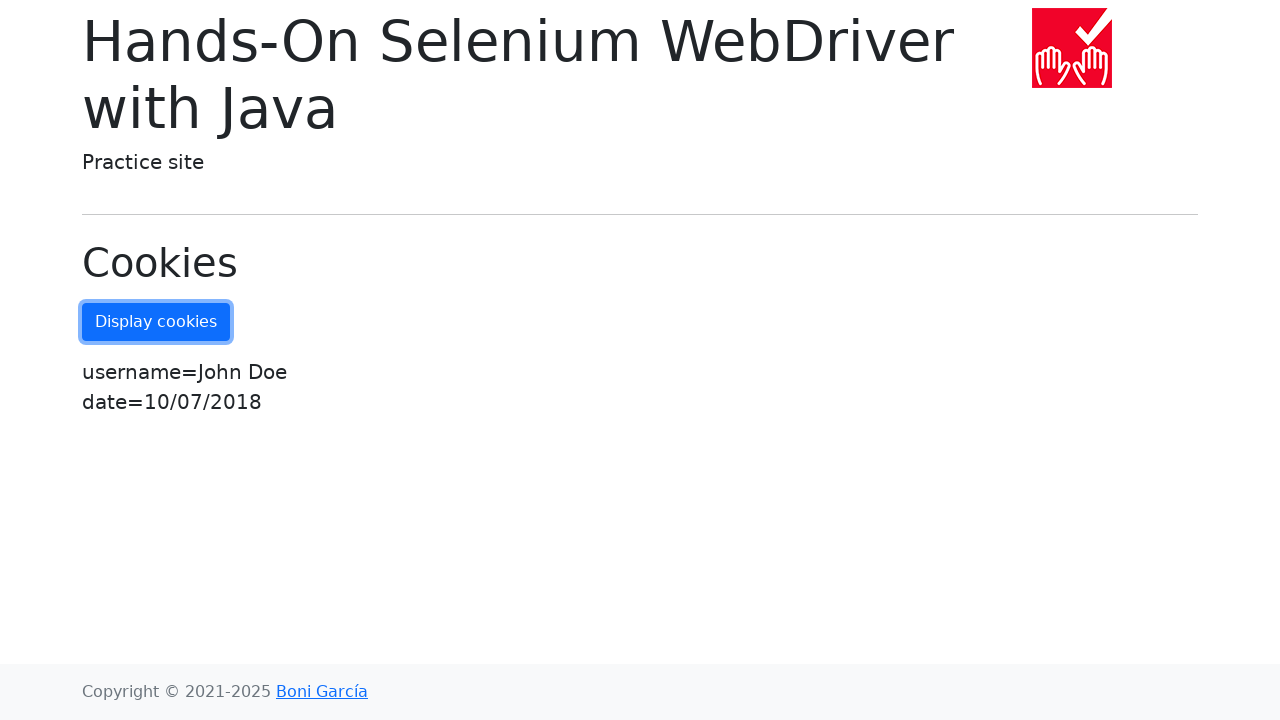